Navigates to the home page and verifies the header text and description paragraph are displayed correctly

Starting URL: https://kristinek.github.io/site

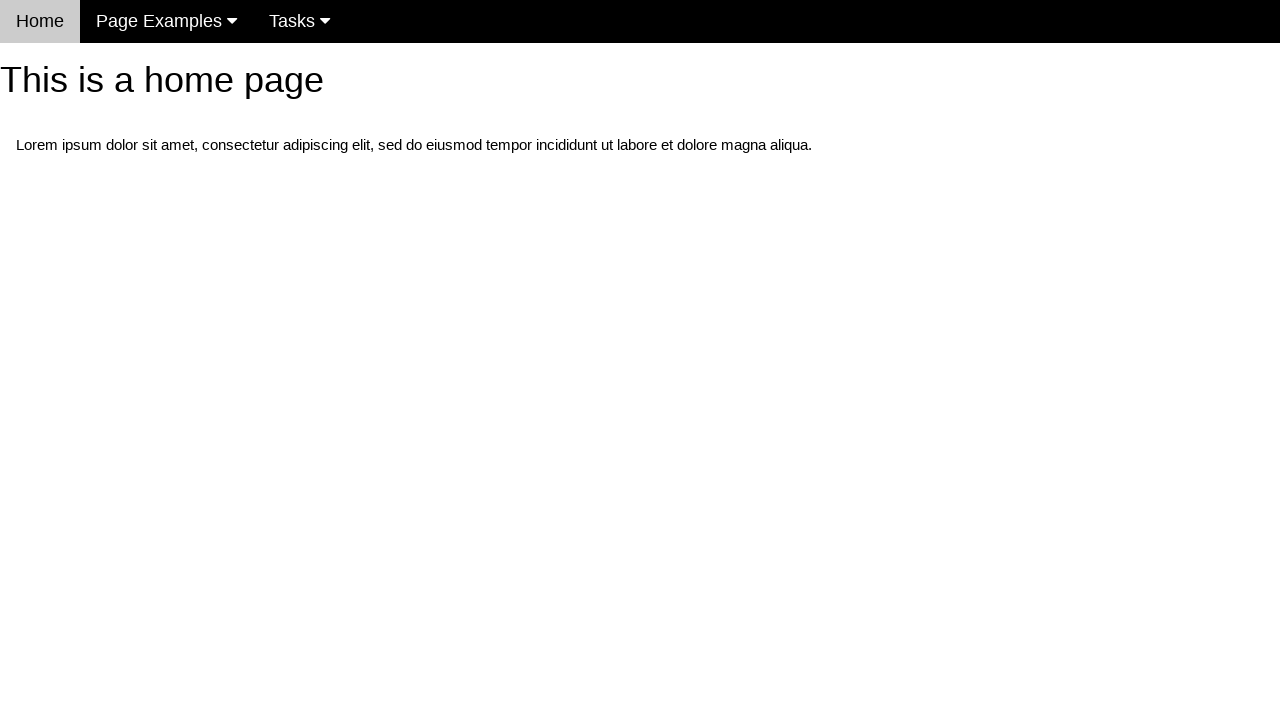

Navigated to home page at https://kristinek.github.io/site
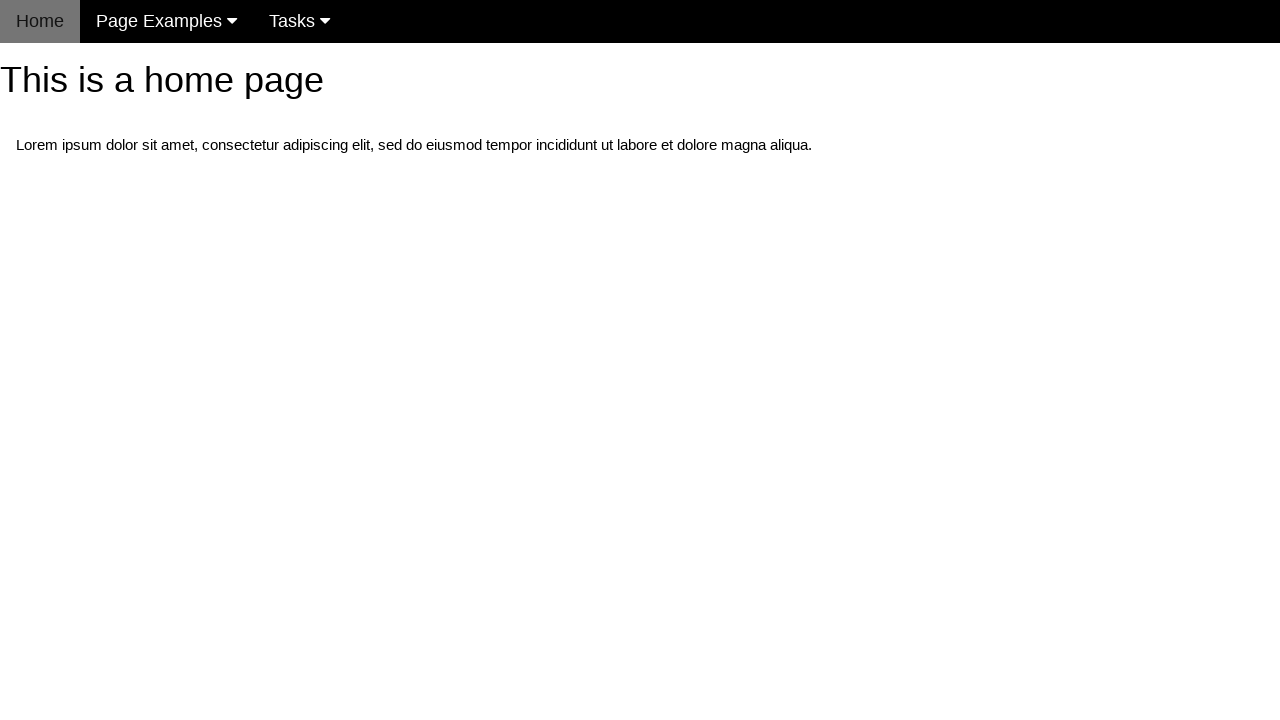

Located header element with id 'h1'
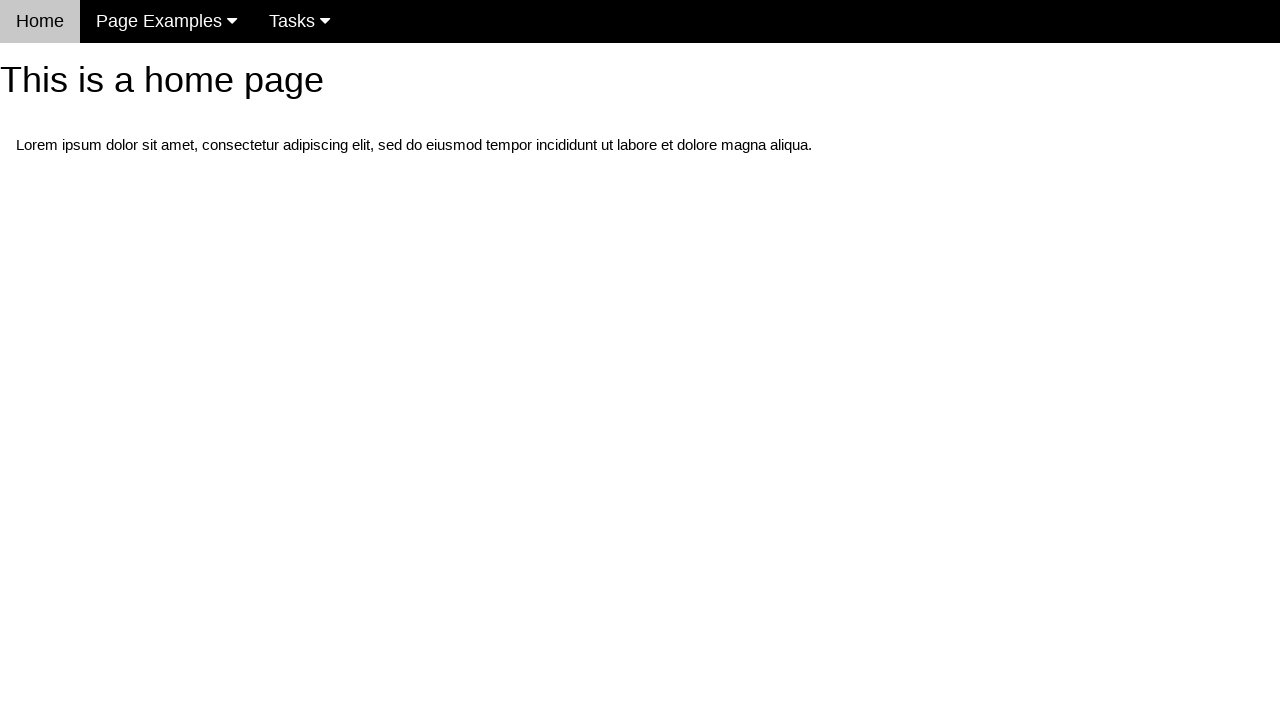

Header element became visible
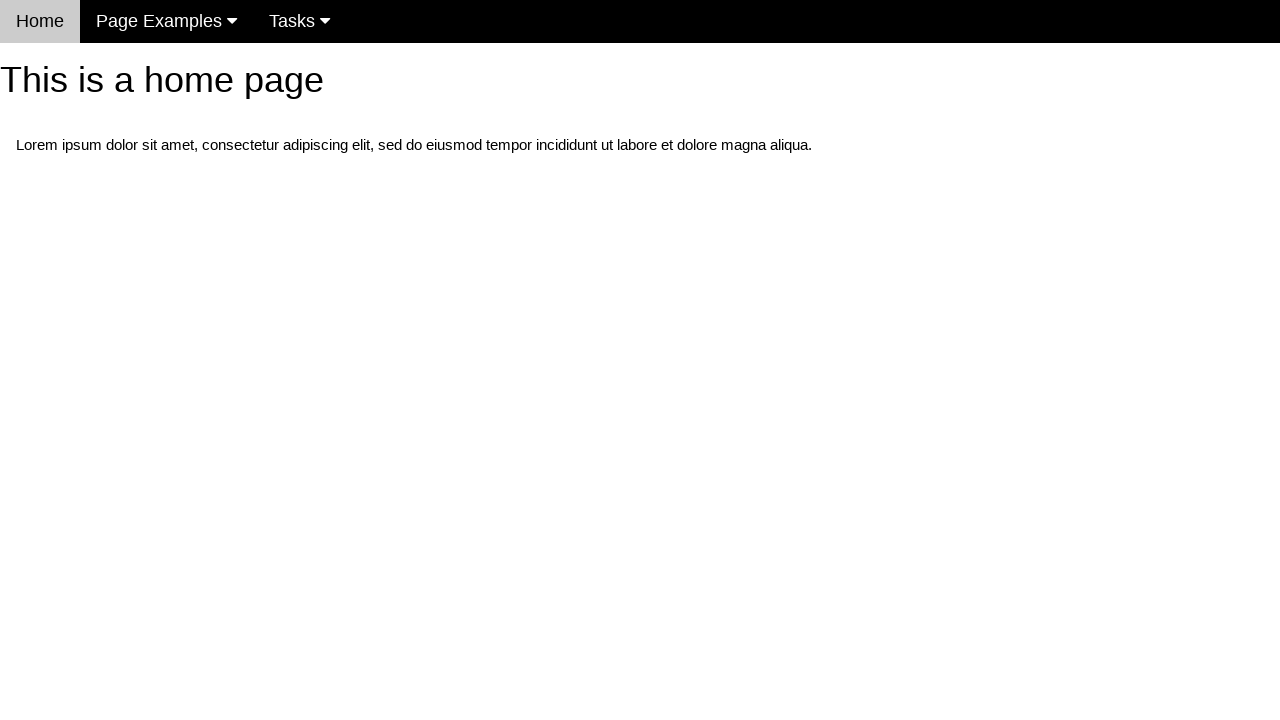

Verified header text is 'This is a home page'
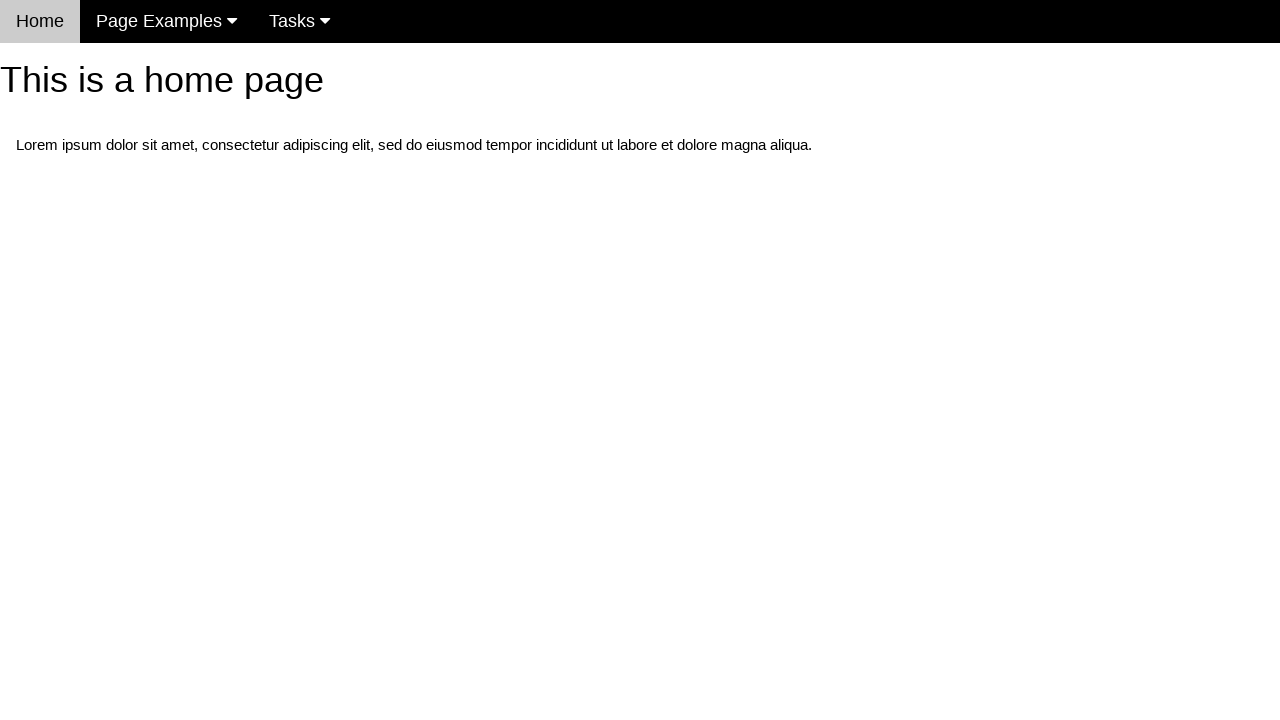

Located first paragraph element
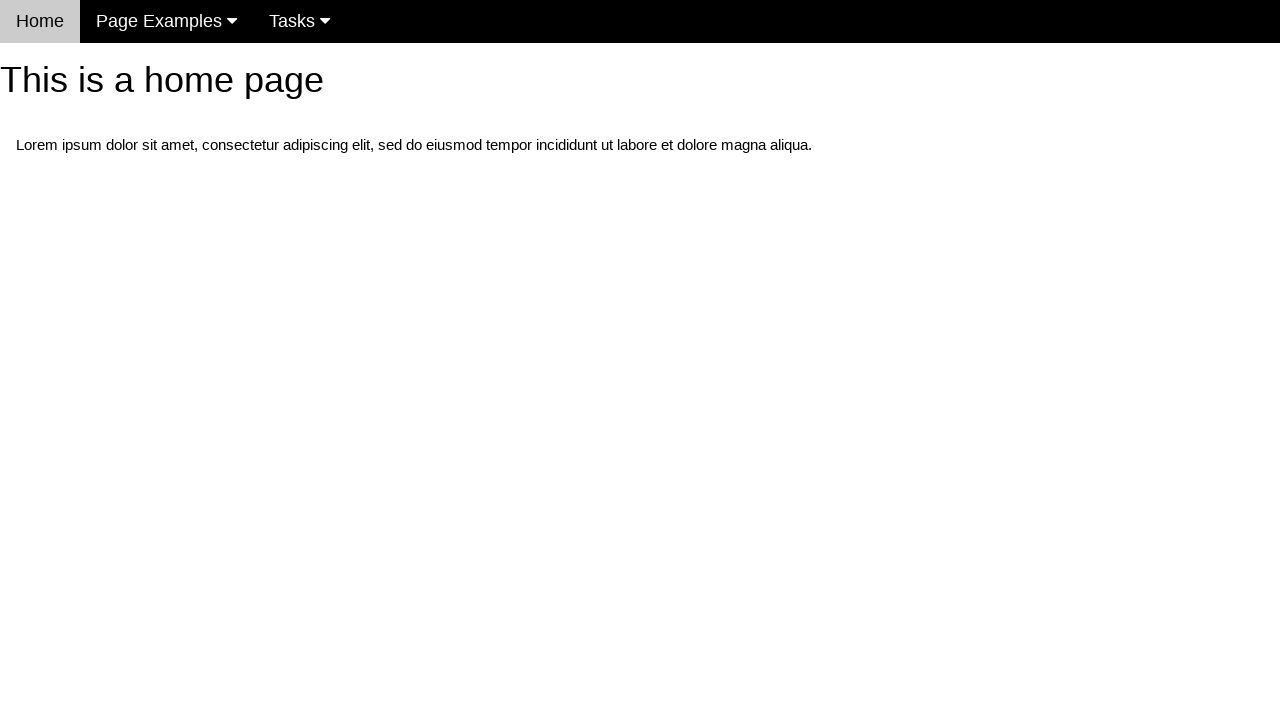

Verified description contains 'Lorem ipsum dolor sit amet'
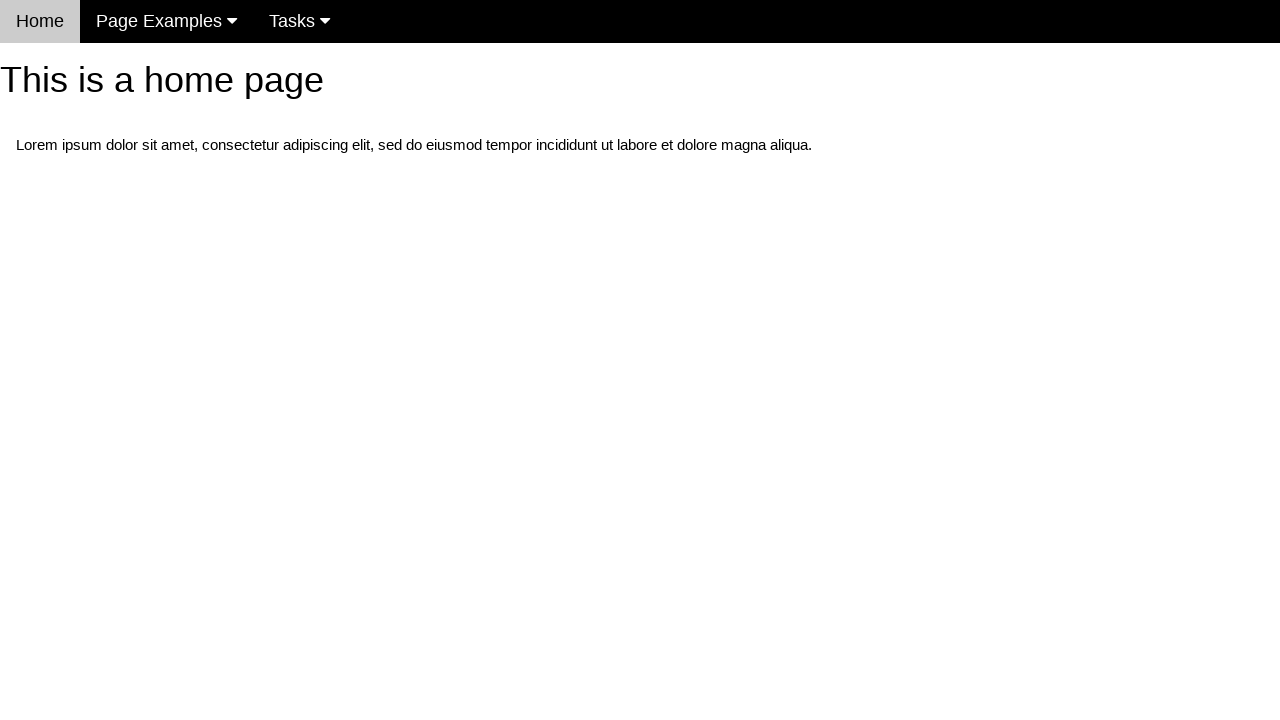

Located menu element with class 'w3-navbar'
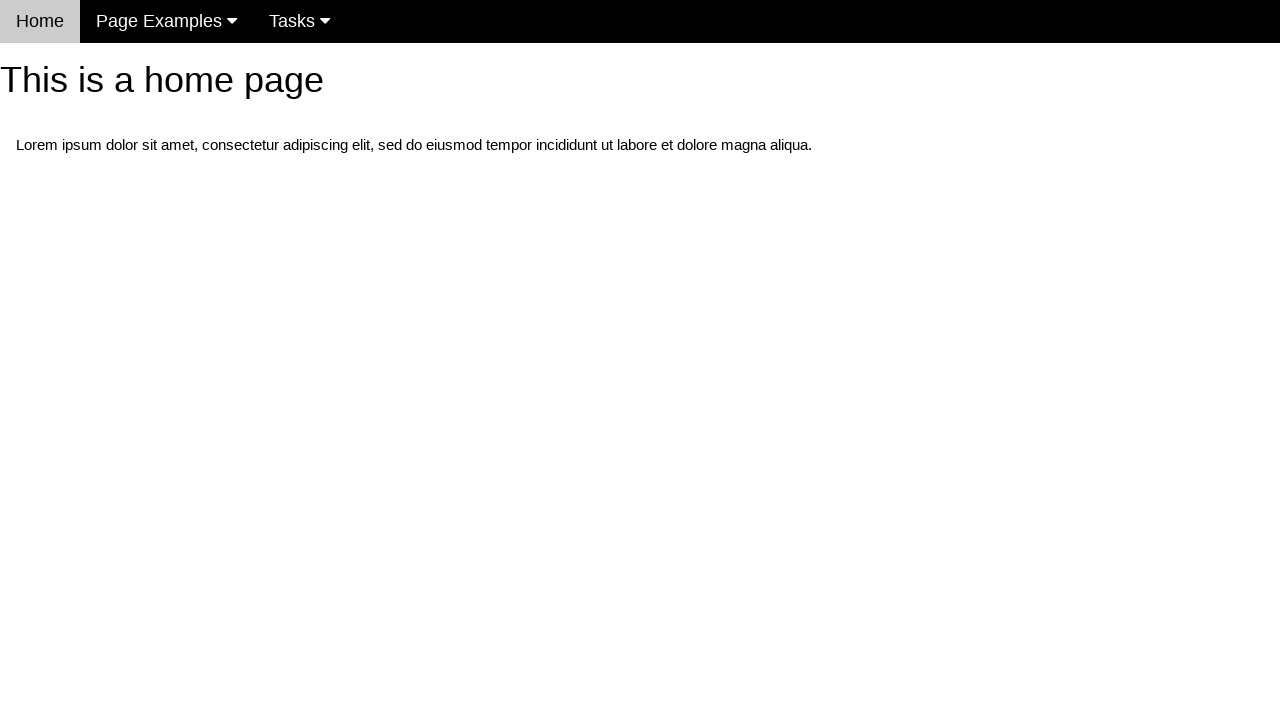

Verified menu is visible
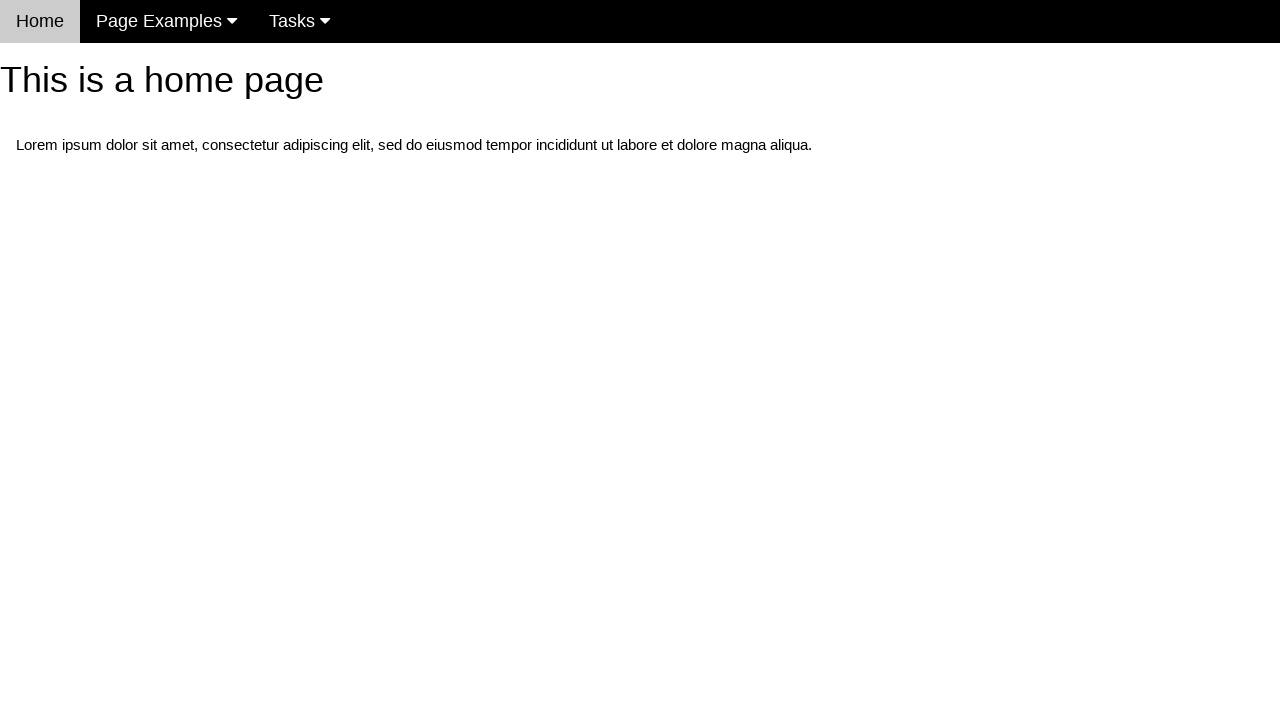

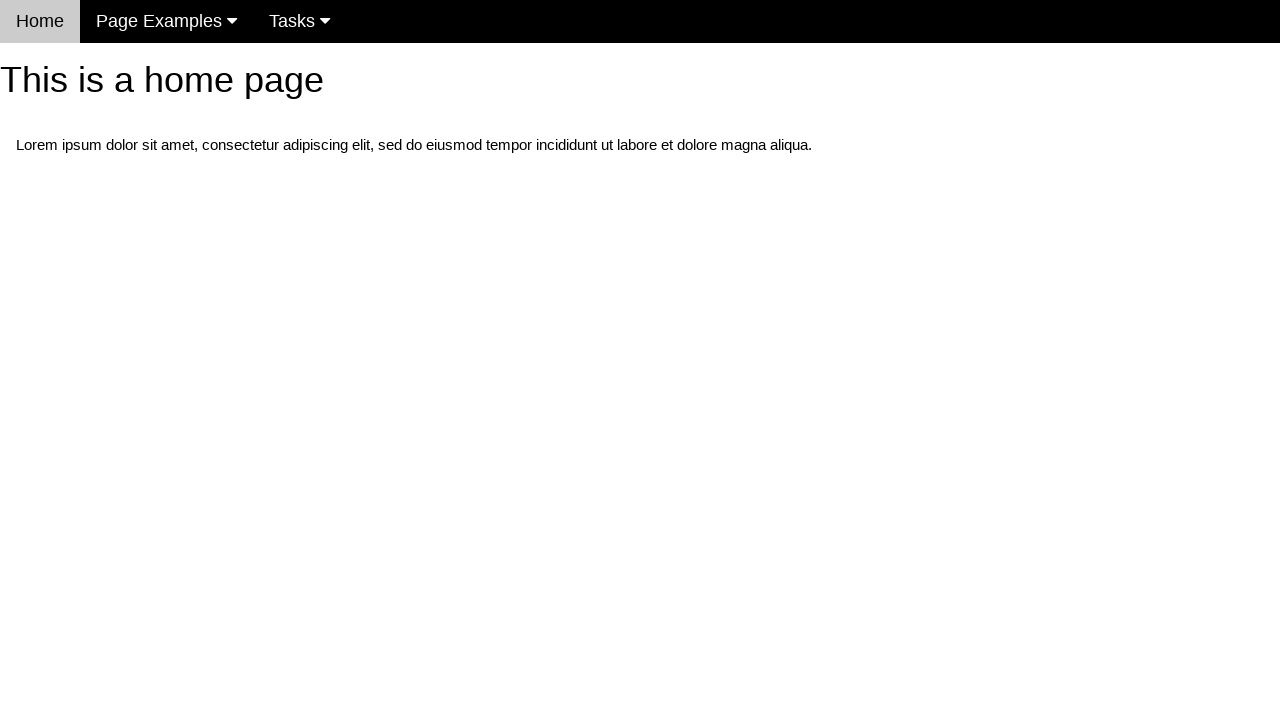